Tests keyboard action by typing lowercase 'a' without modifier keys

Starting URL: https://www.selenium.dev/selenium/web/single_text_input.html

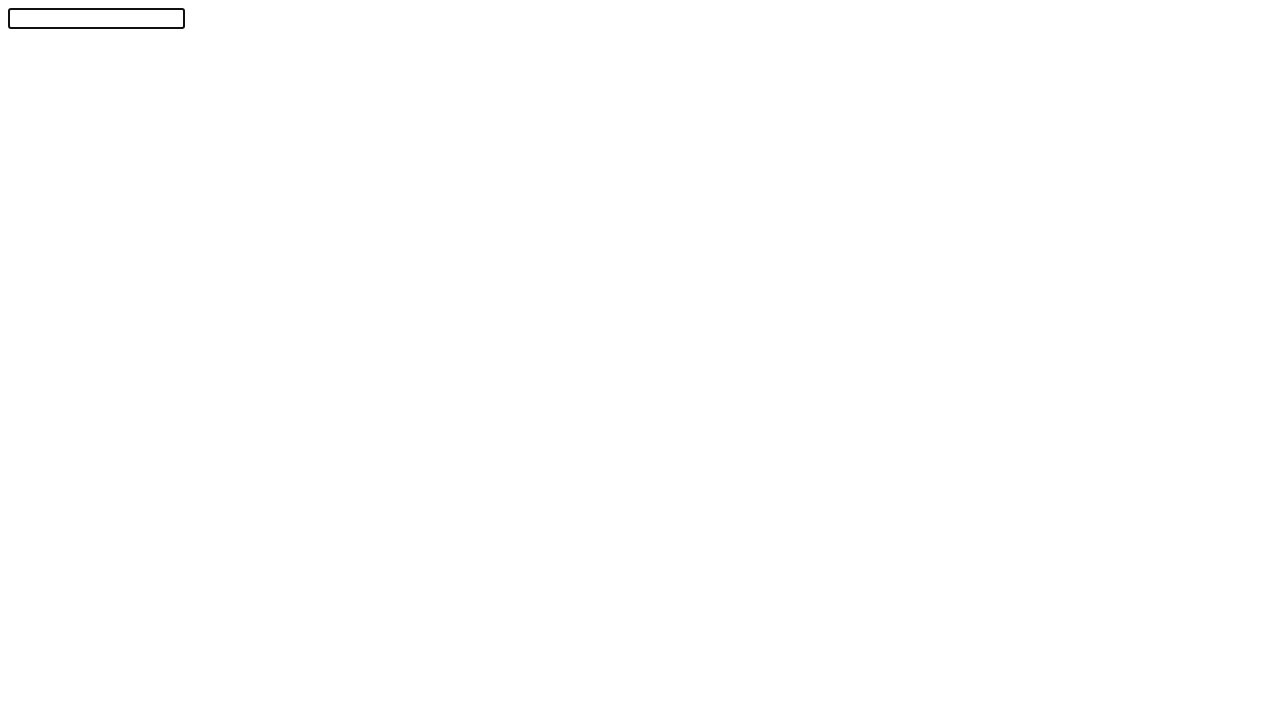

Navigated to single text input test page
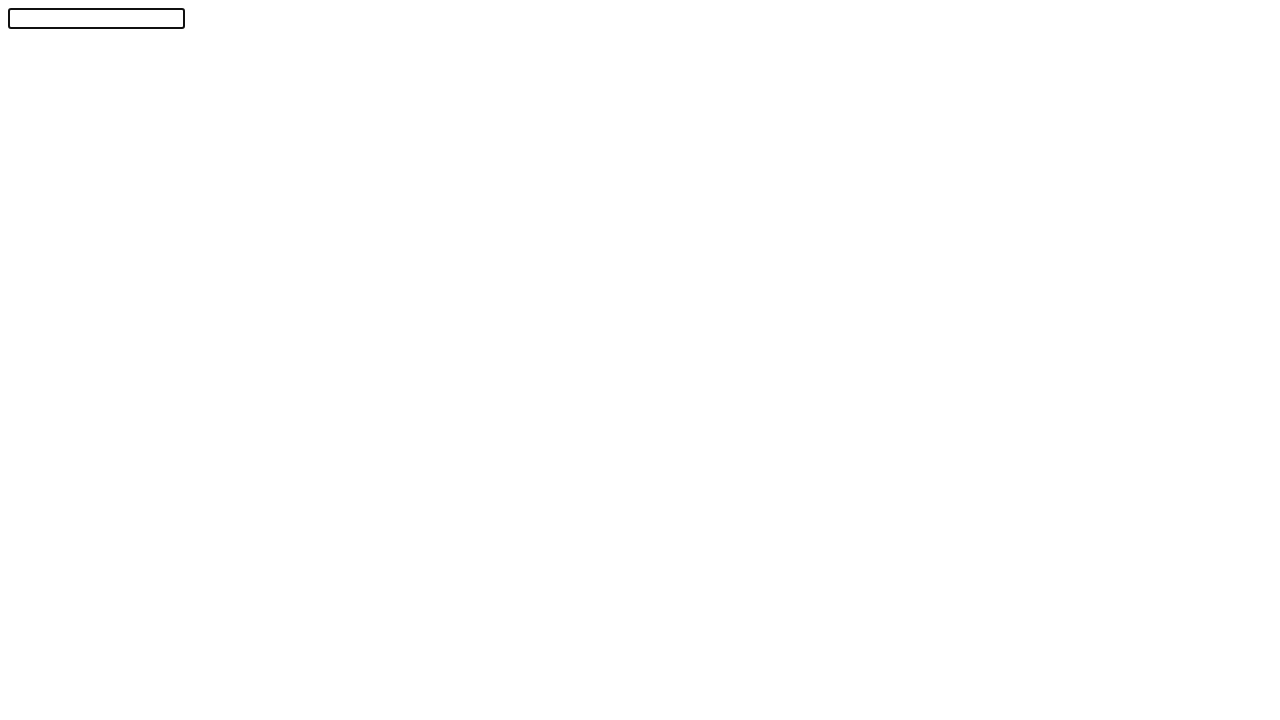

Typed lowercase 'a' without modifier keys
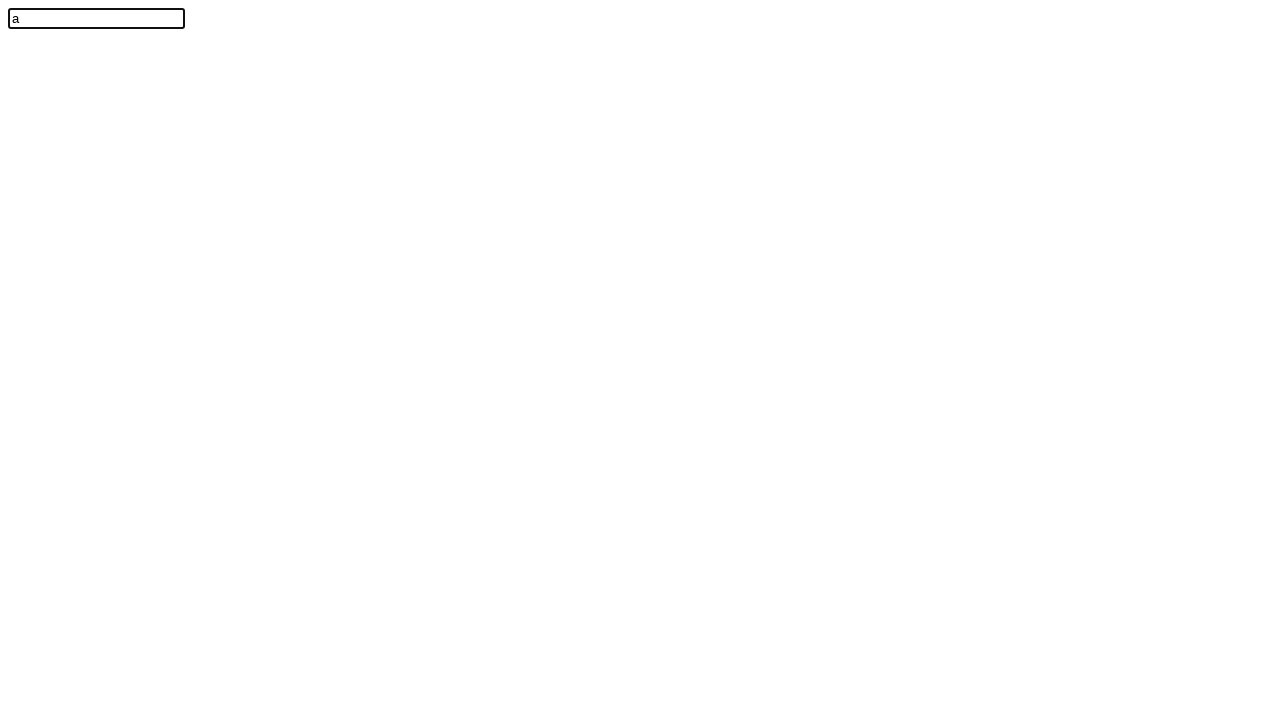

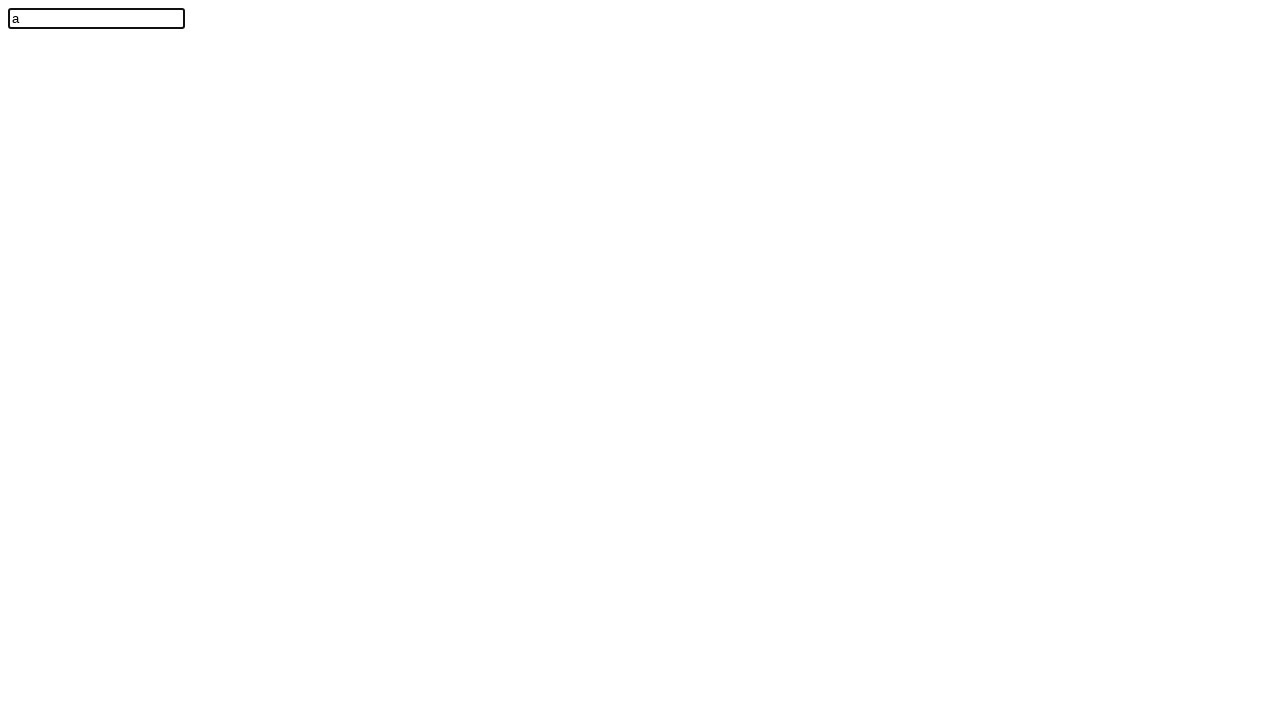